Tests the filter() locator API to filter elements by text content and count matching elements

Starting URL: https://techglobal-training.com/frontend

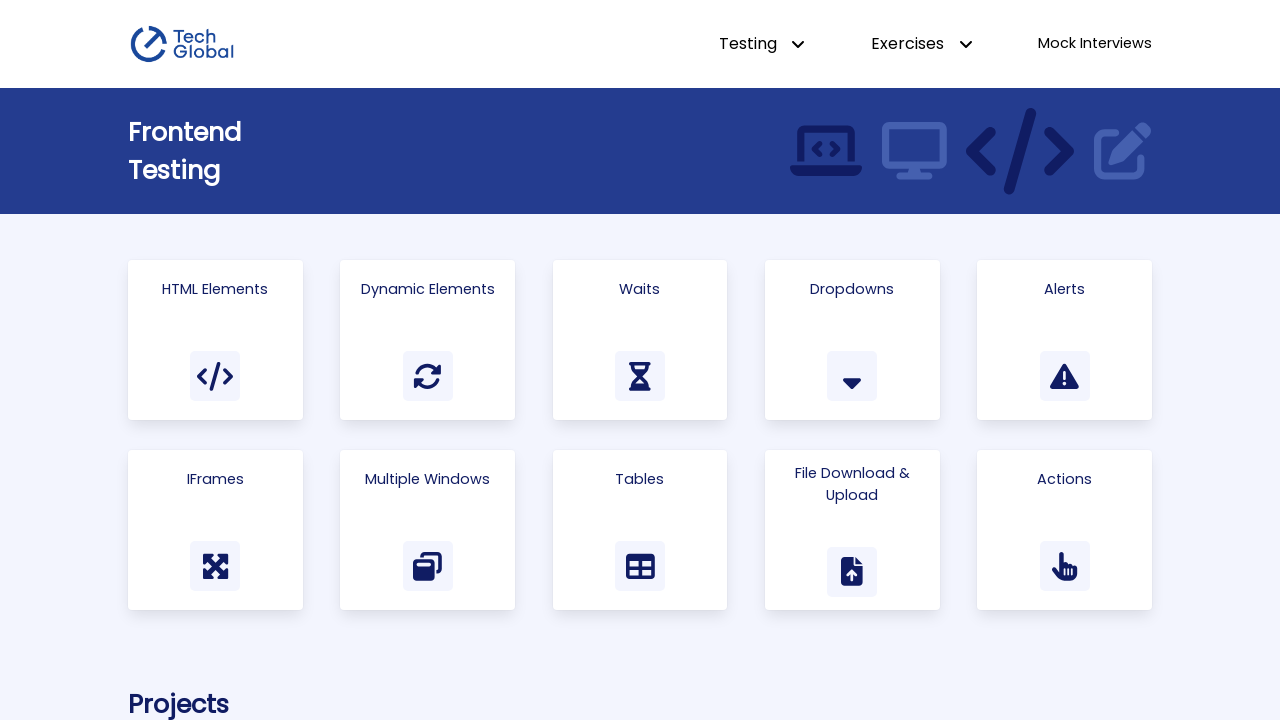

Clicked on 'Html Elements' link using role locator at (215, 340) on internal:role=link[name="Html Elements"i]
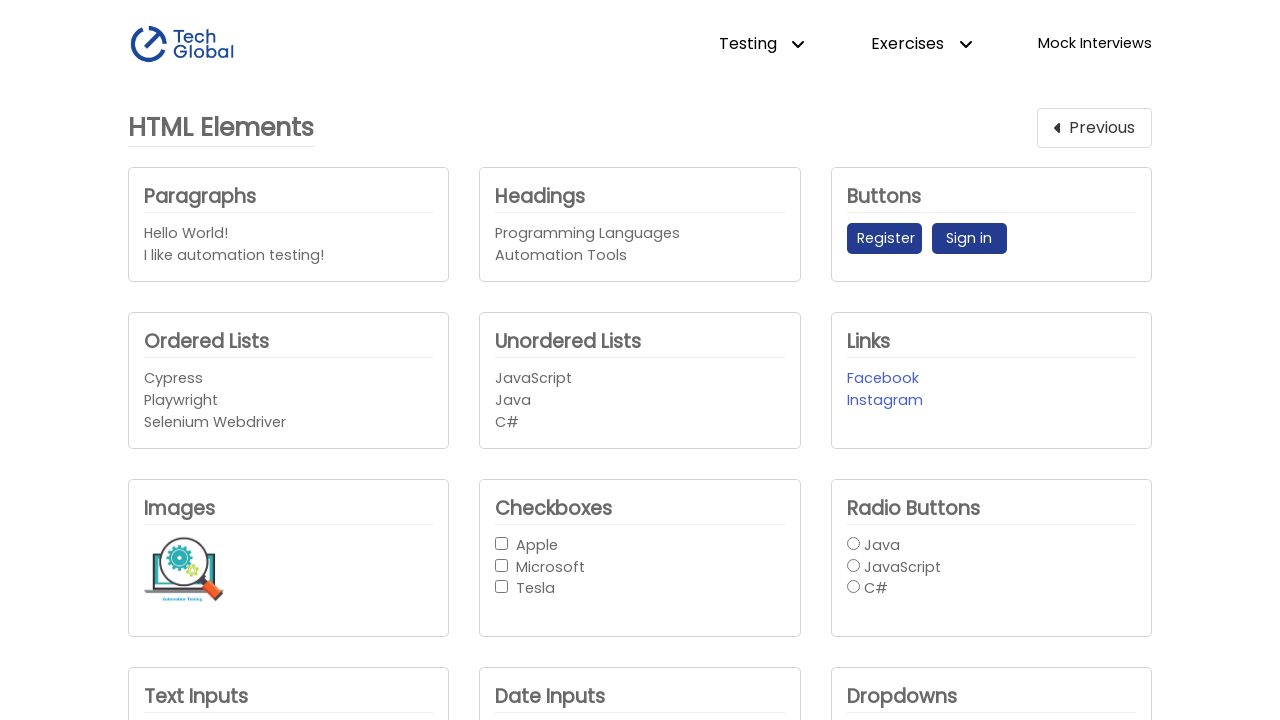

Waited for paragraph elements containing 'testing' text to load
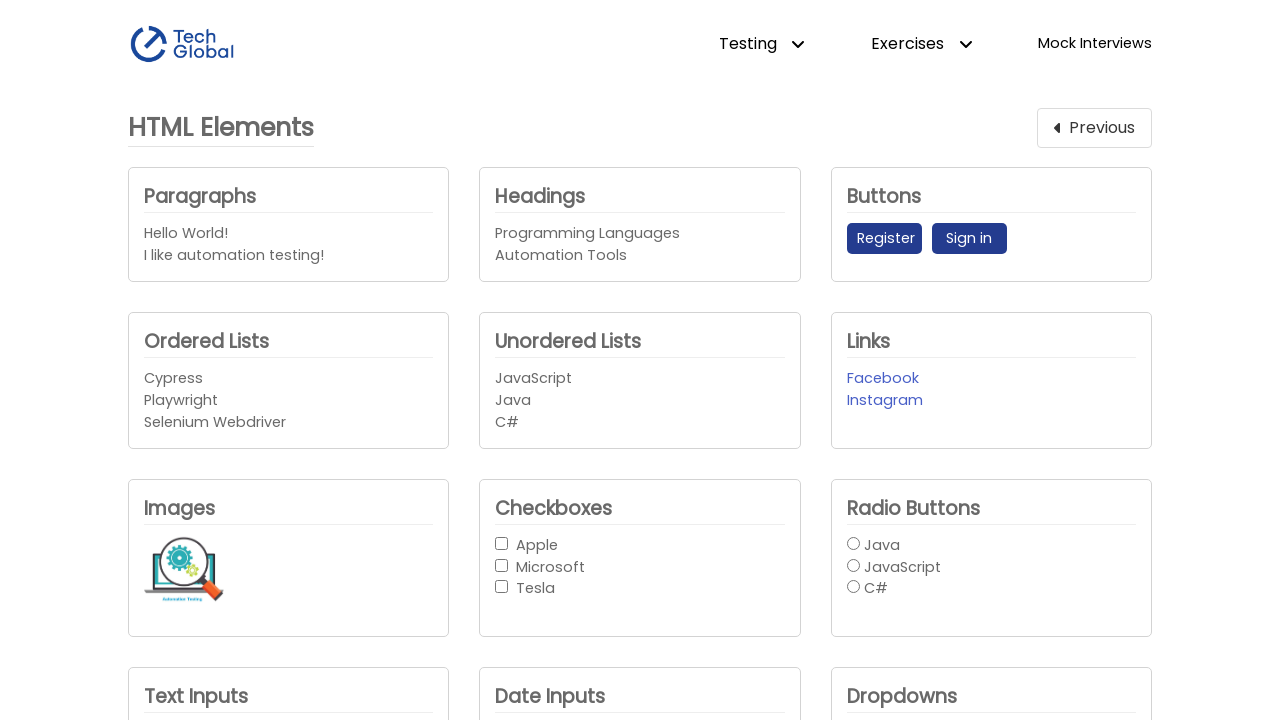

Verified that label elements exist on the page
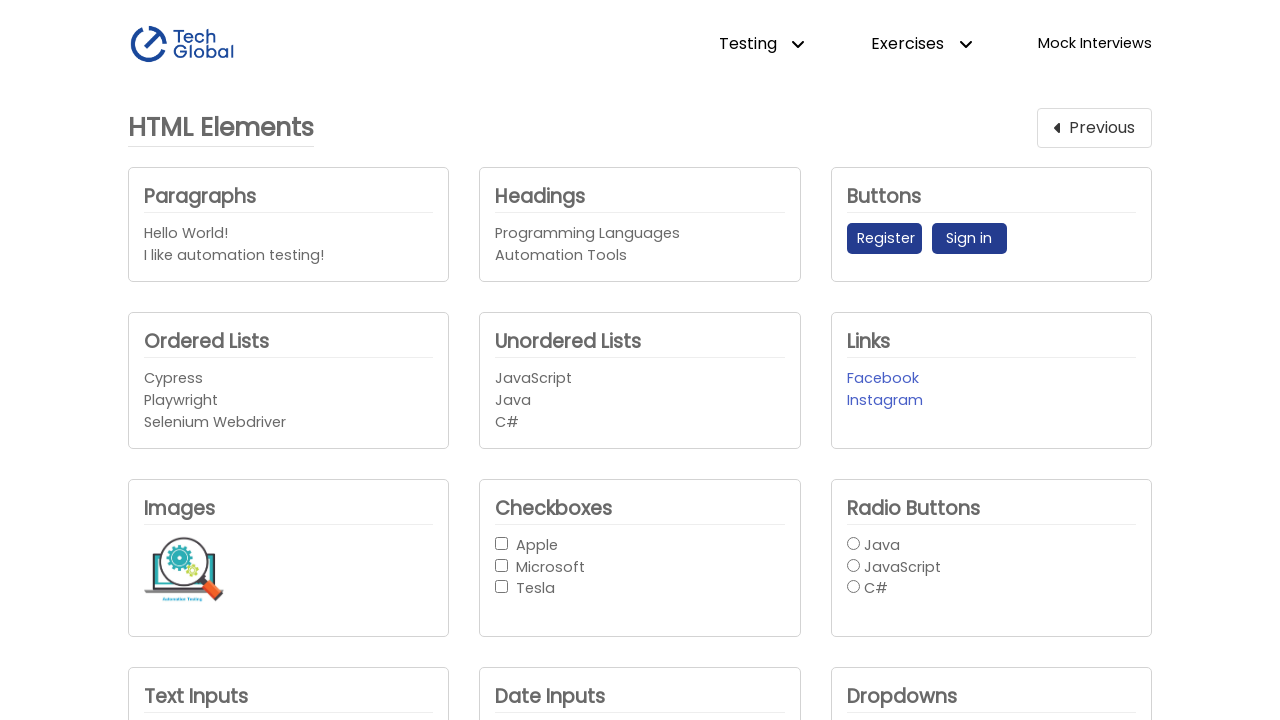

Verified that elements with data-identifier attribute containing 'a' exist on the page
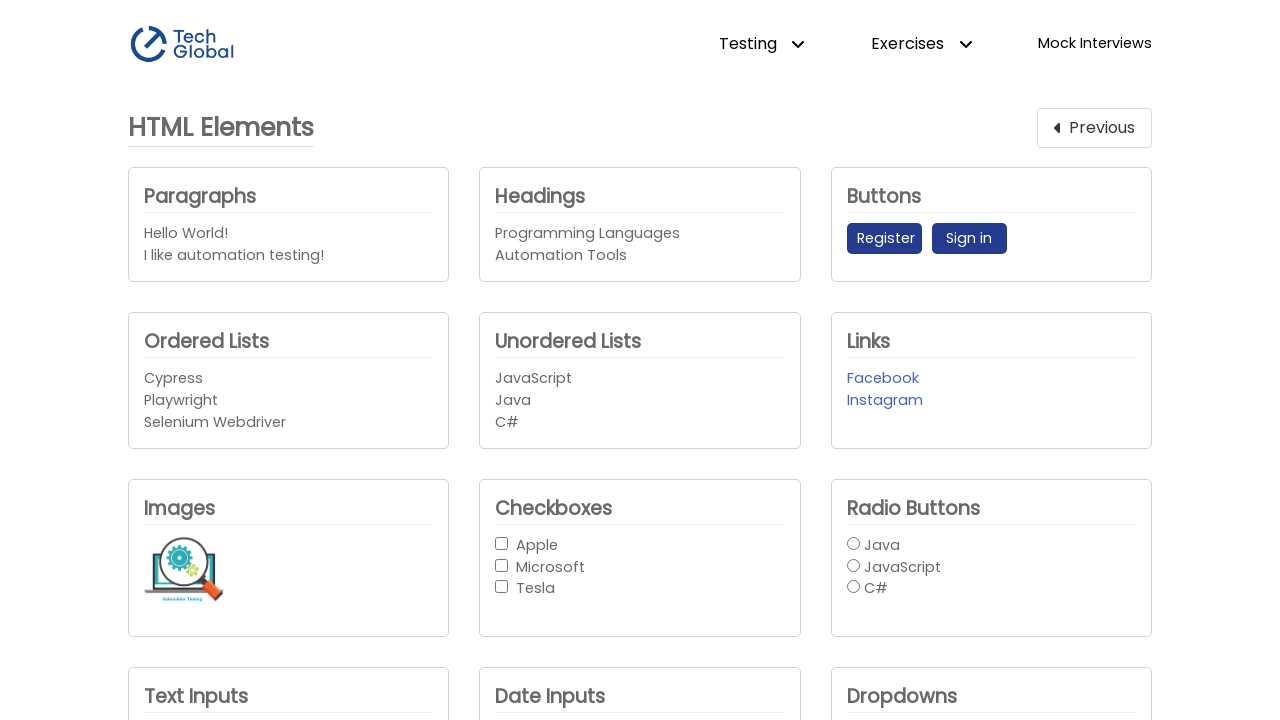

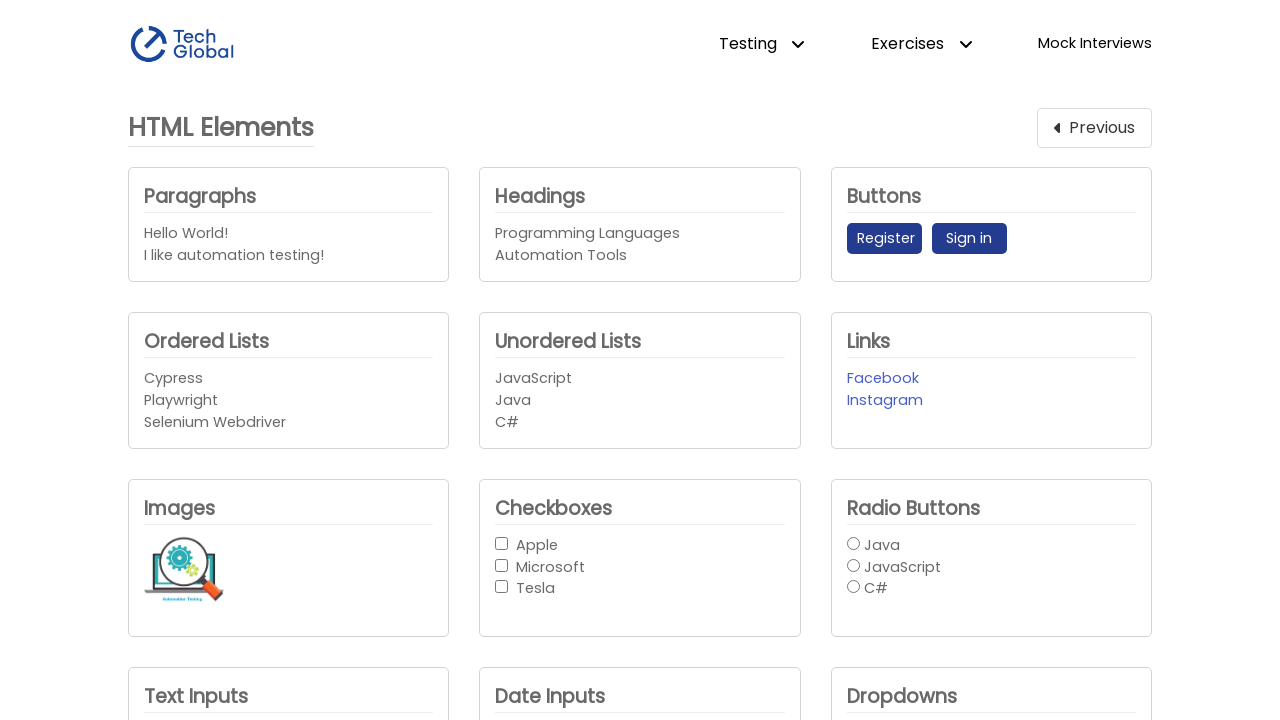